Tests that submitting the form with an invalid email address shows a validation error and the form is not submitted

Starting URL: https://demoqa.com/text-box

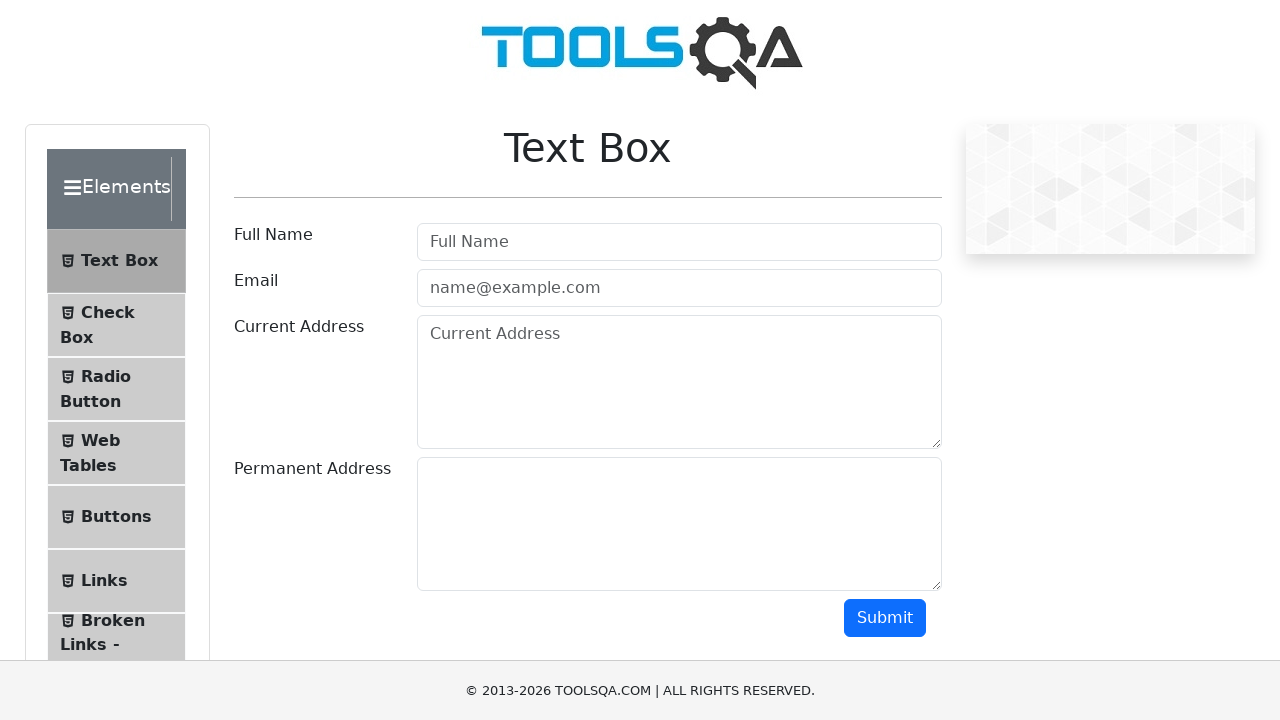

Filled userName field with 'Jane Doe' on #userName
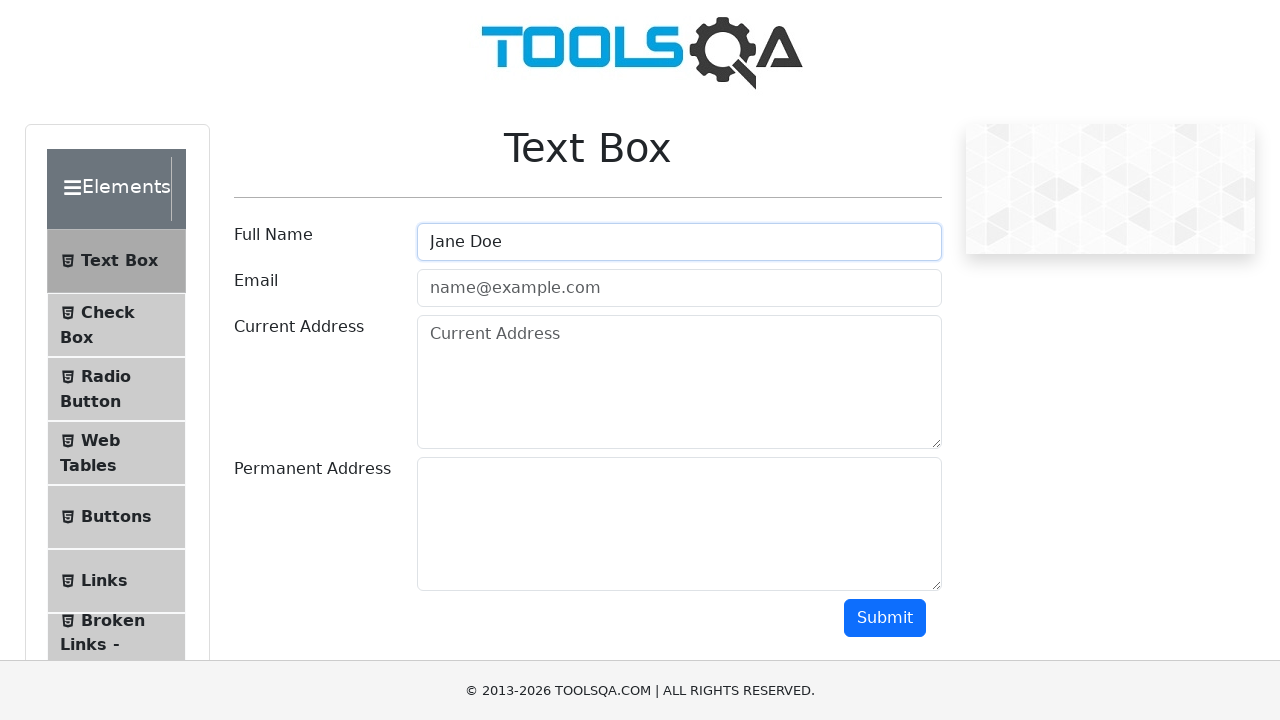

Filled userEmail field with invalid email 'janedoe@mail' on #userEmail
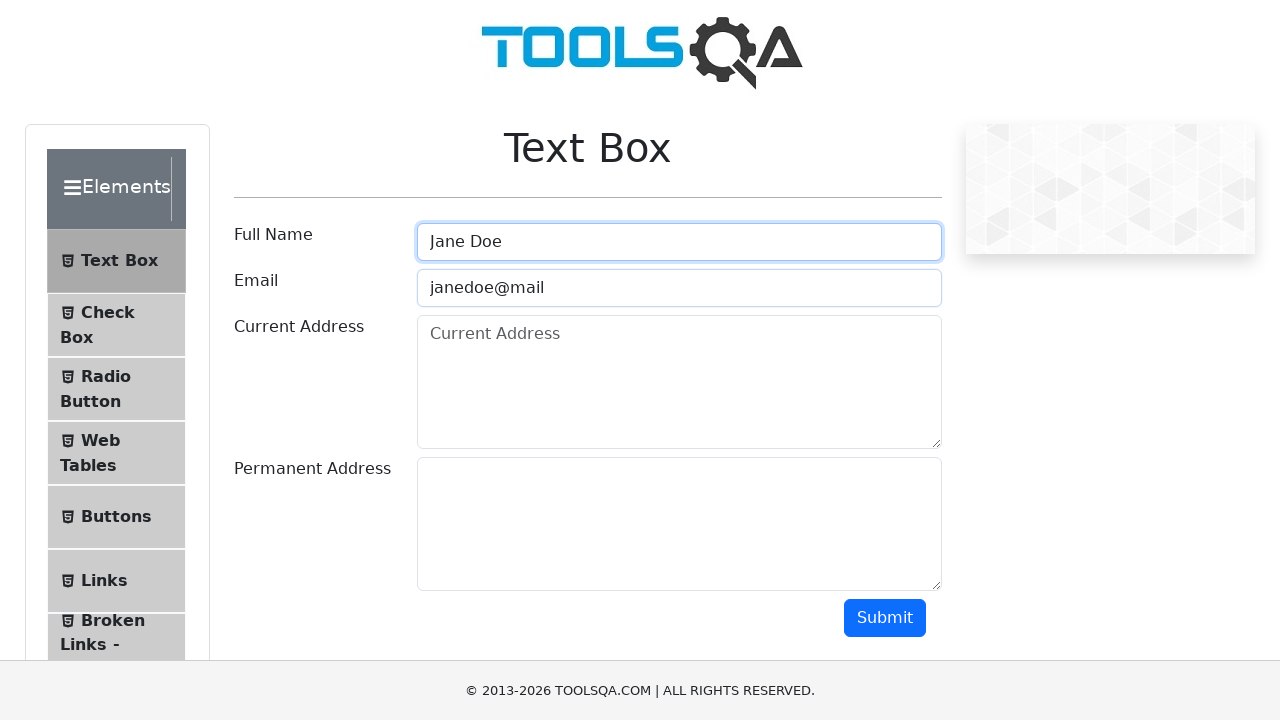

Filled currentAddress field with 'Test Av 2020, Los Angeles' on #currentAddress
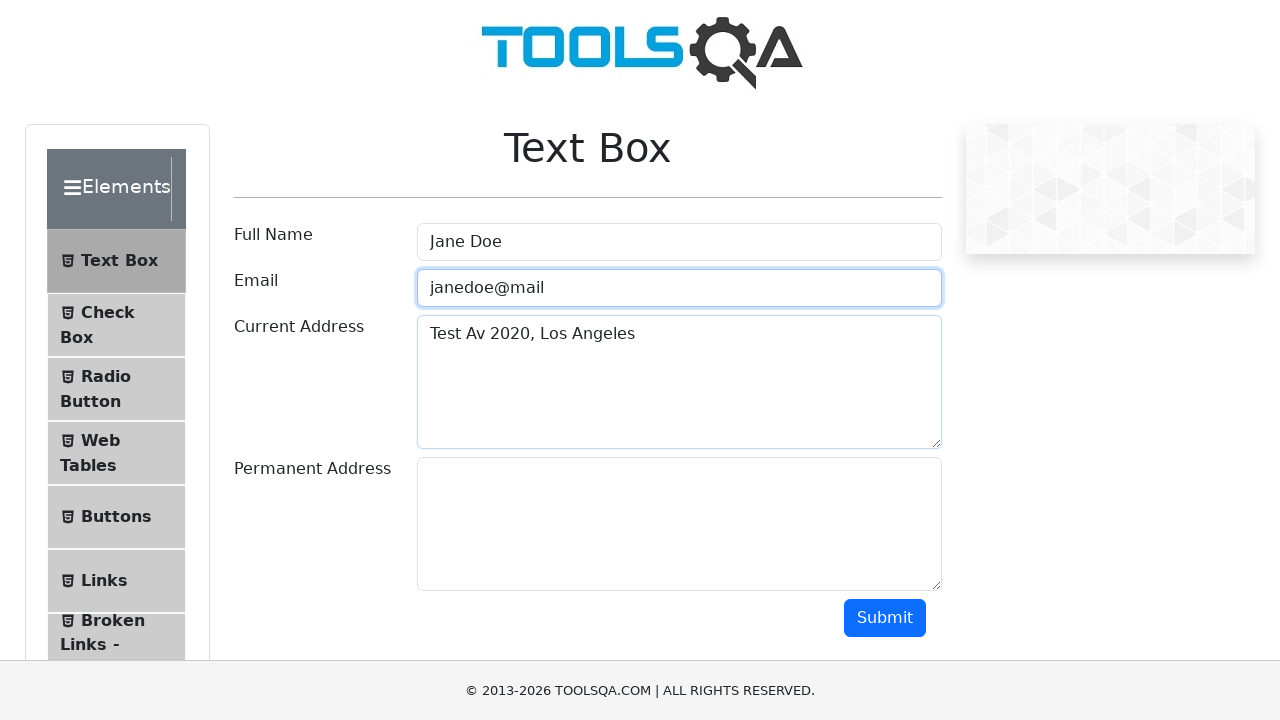

Filled permanentAddress field with 'Test Av 2020, San Diego' on #permanentAddress
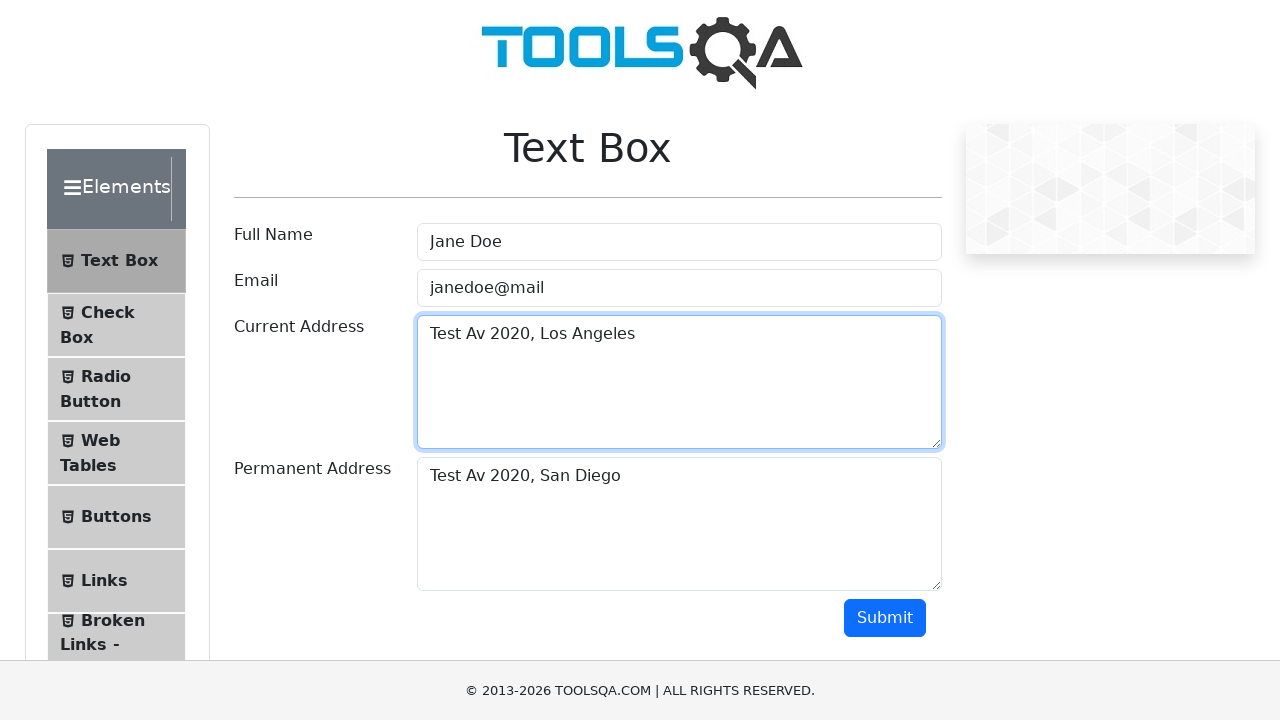

Scrolled down 500px to see submit button
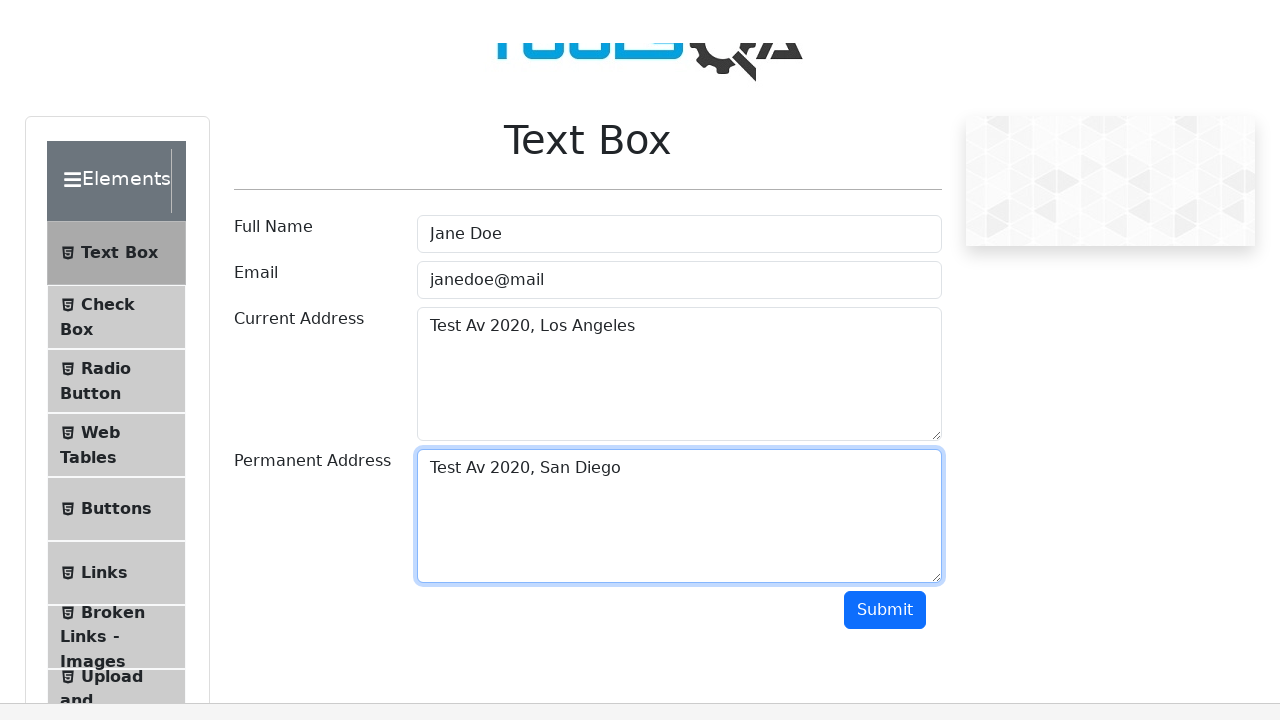

Clicked submit button at (885, 118) on #submit
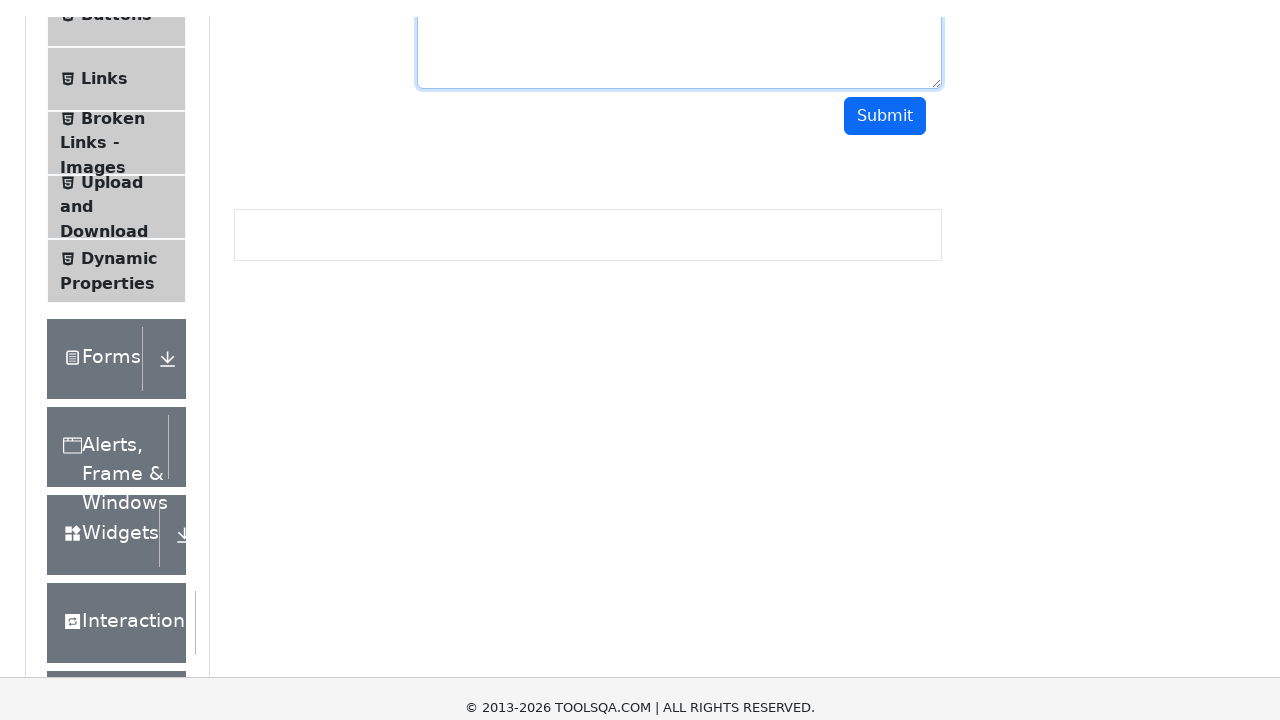

Verified email field has error class indicating validation error for invalid email
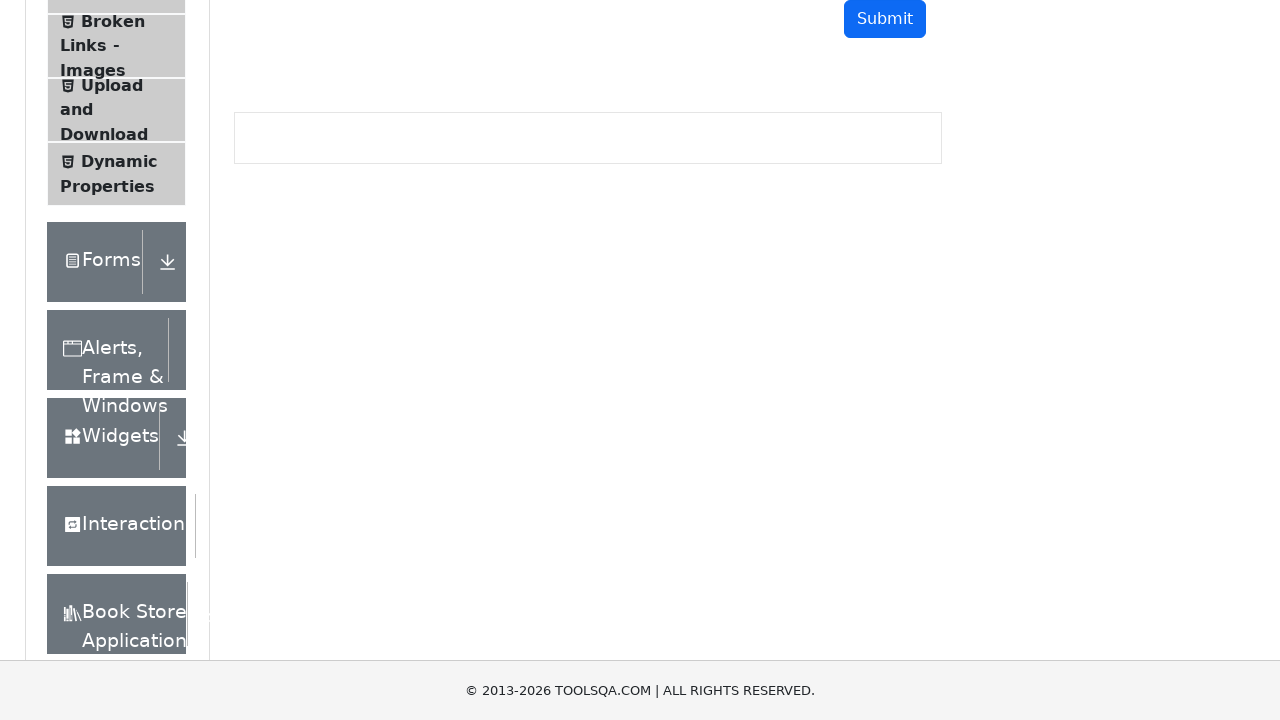

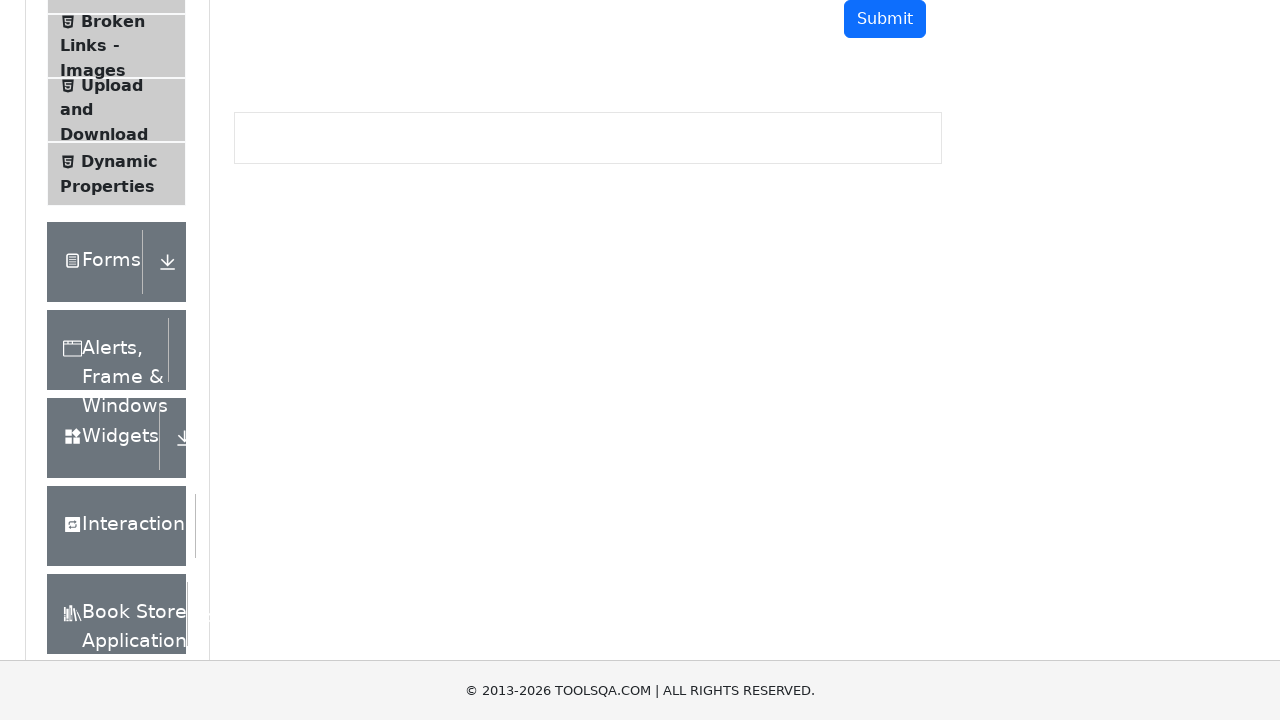